Tests different types of click interactions including single click, double click, and right click on form elements

Starting URL: https://sahitest.com/demo/clicks.htm

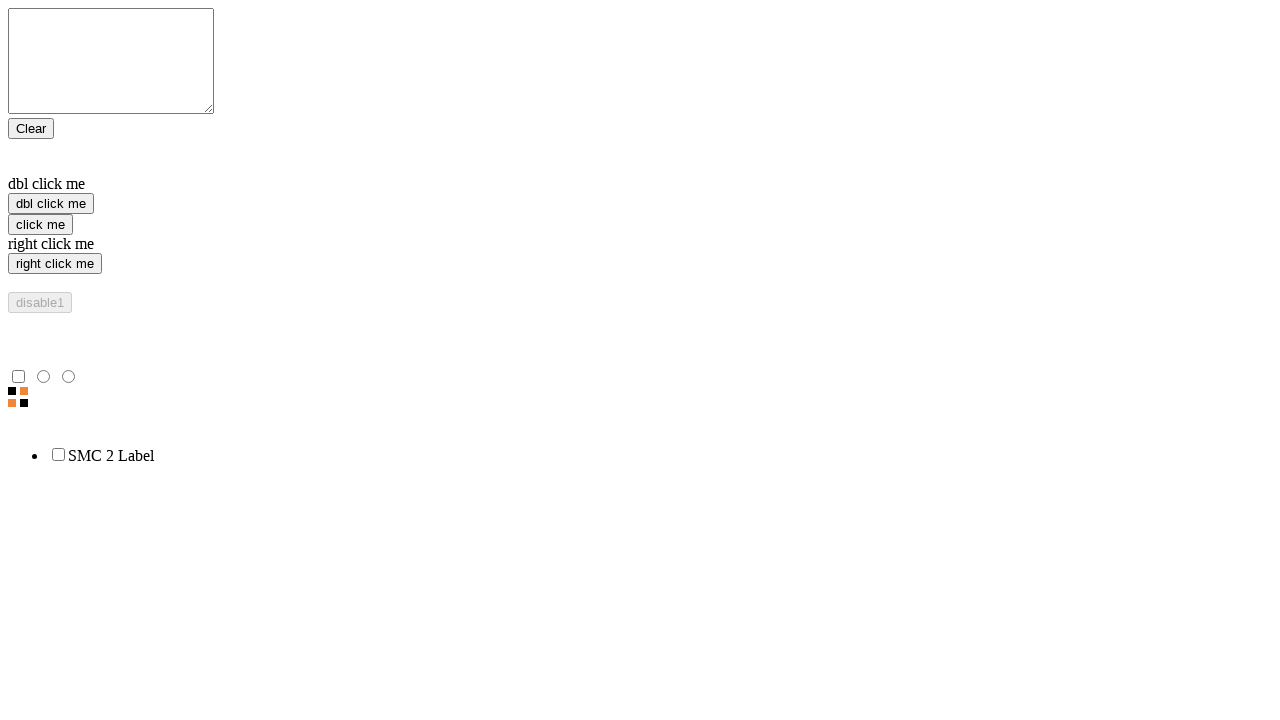

Performed single click on 'click me' button at (40, 224) on input[value='click me']
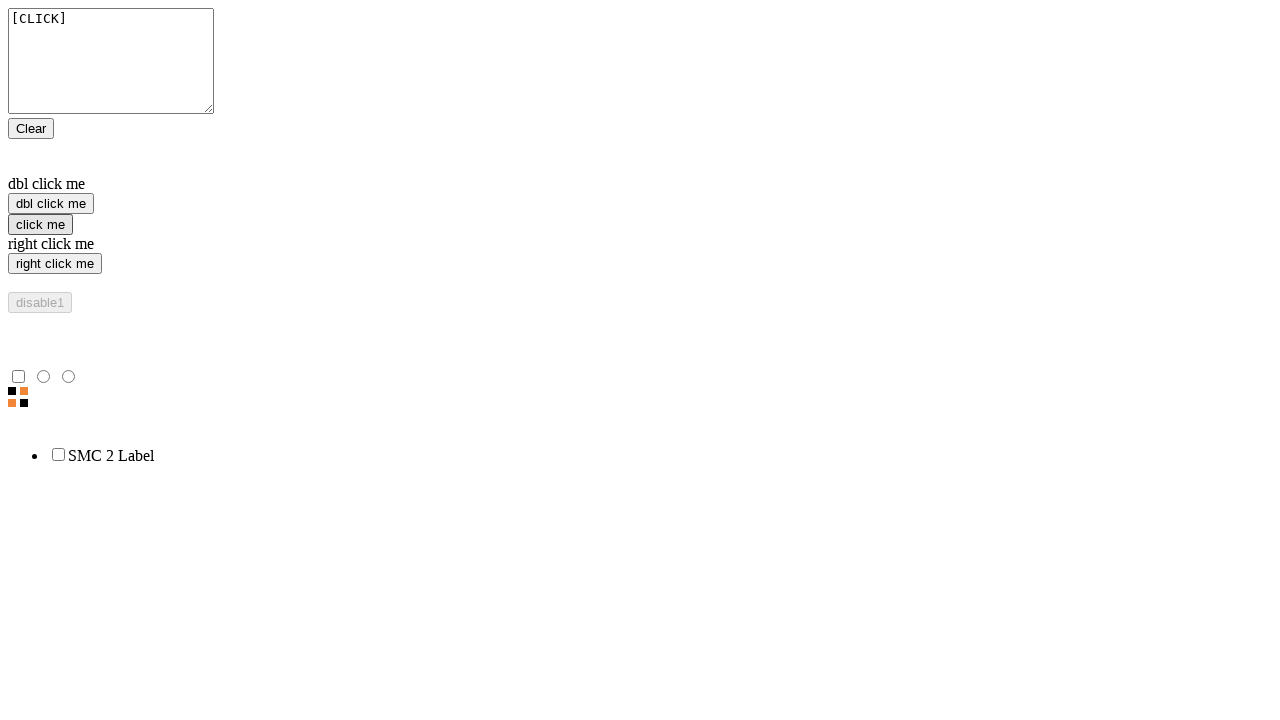

Performed double click on 'dbl click me' button at (51, 204) on input[value='dbl click me']
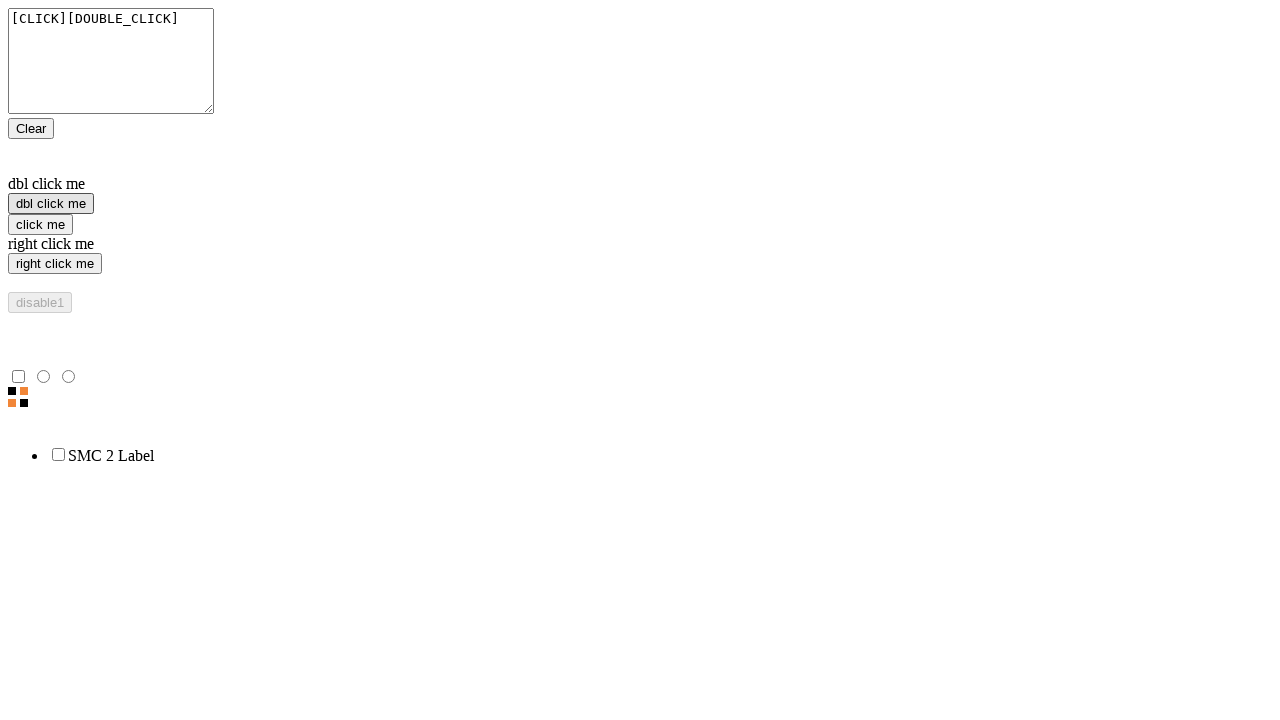

Performed right click on 'right click me' button at (55, 264) on input[value='right click me']
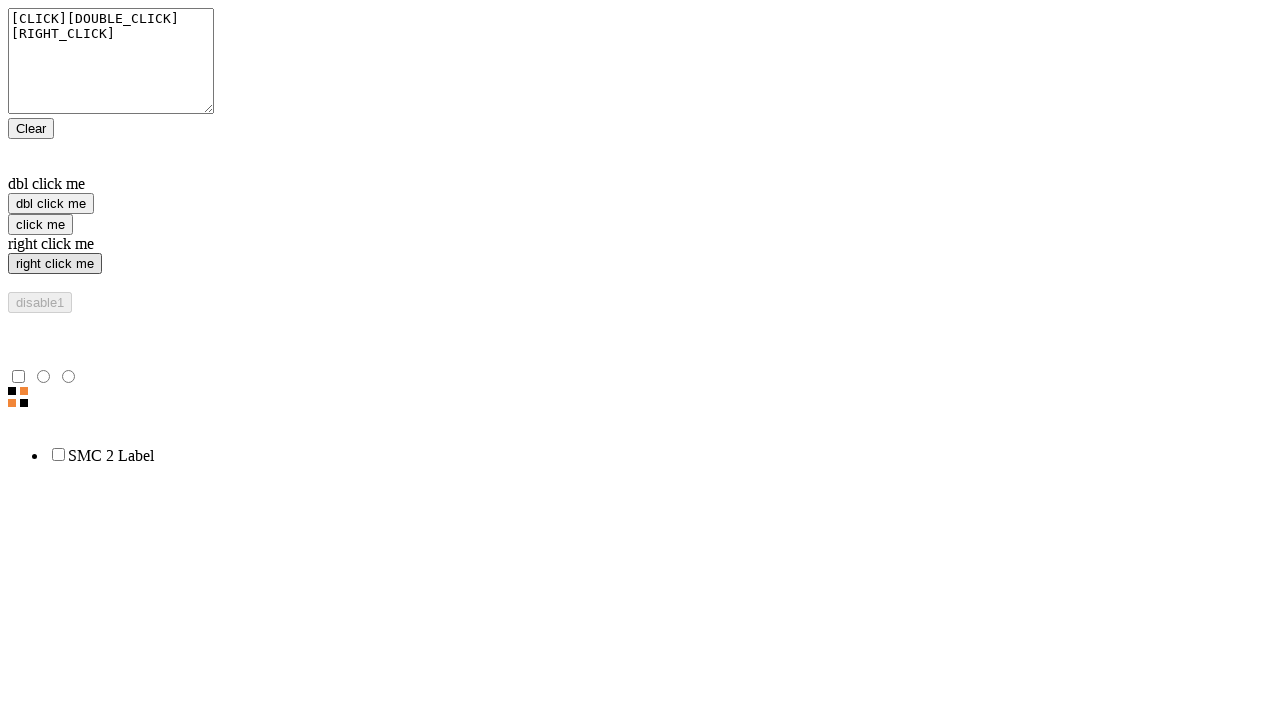

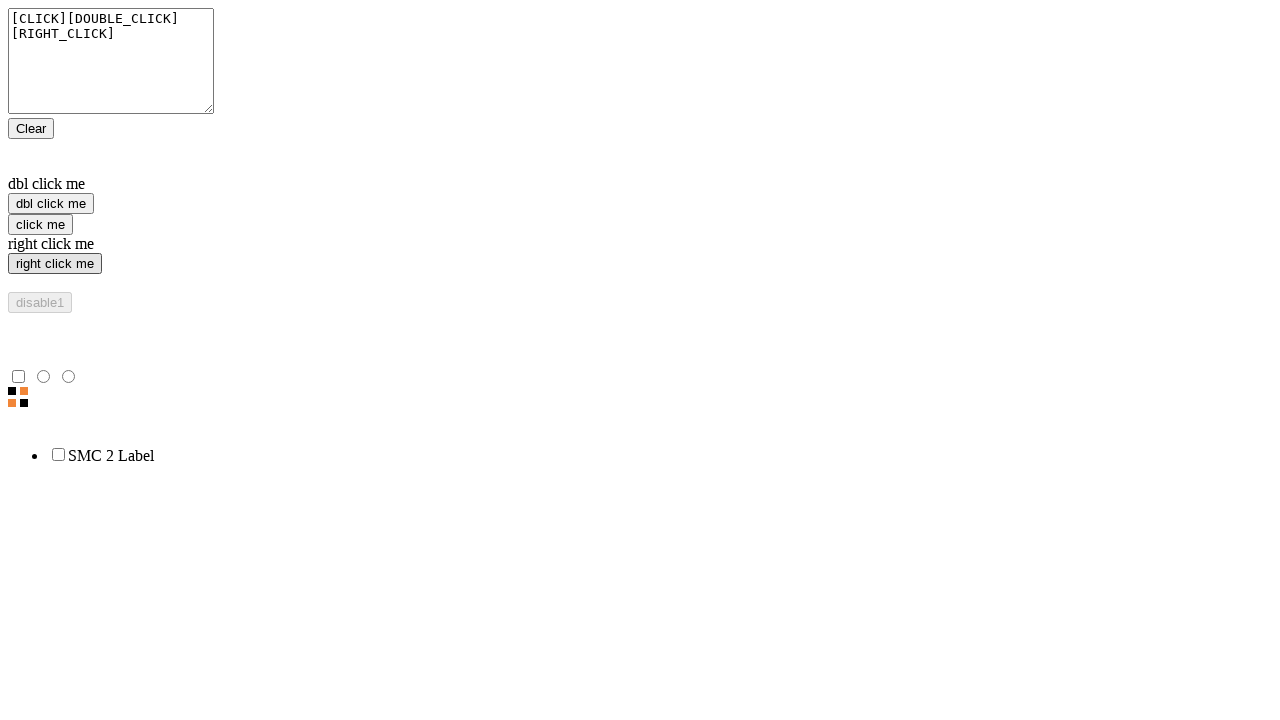